Tests dropdown functionality by navigating to the dropdown page and selecting an option from a dropdown menu by index.

Starting URL: https://the-internet.herokuapp.com/

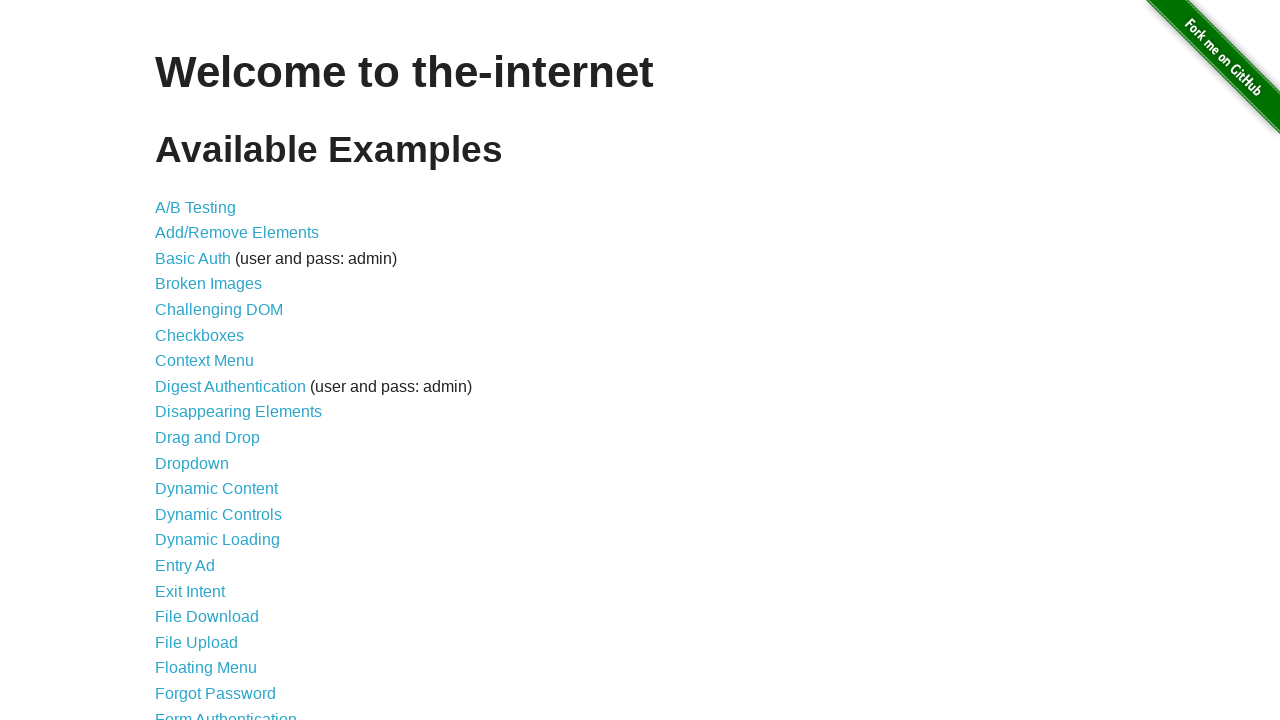

Clicked on dropdown link to navigate to dropdown page at (192, 463) on a[href='/dropdown']
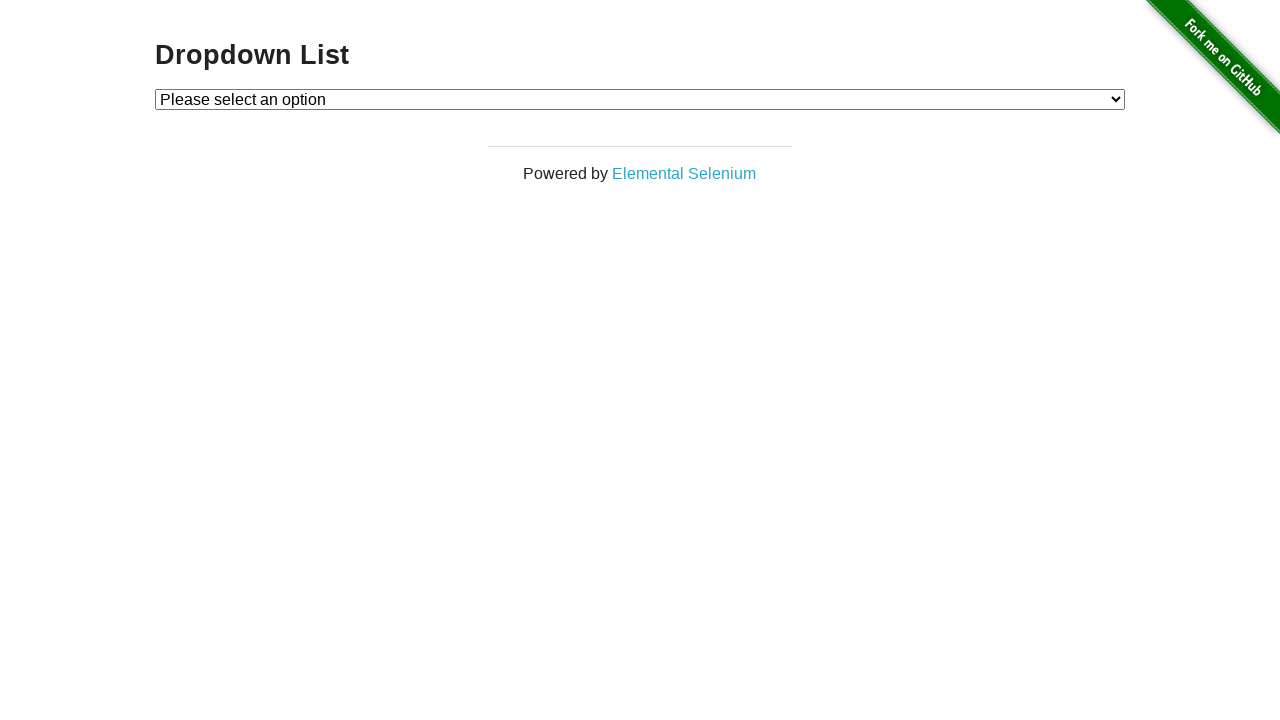

Dropdown menu loaded and became visible
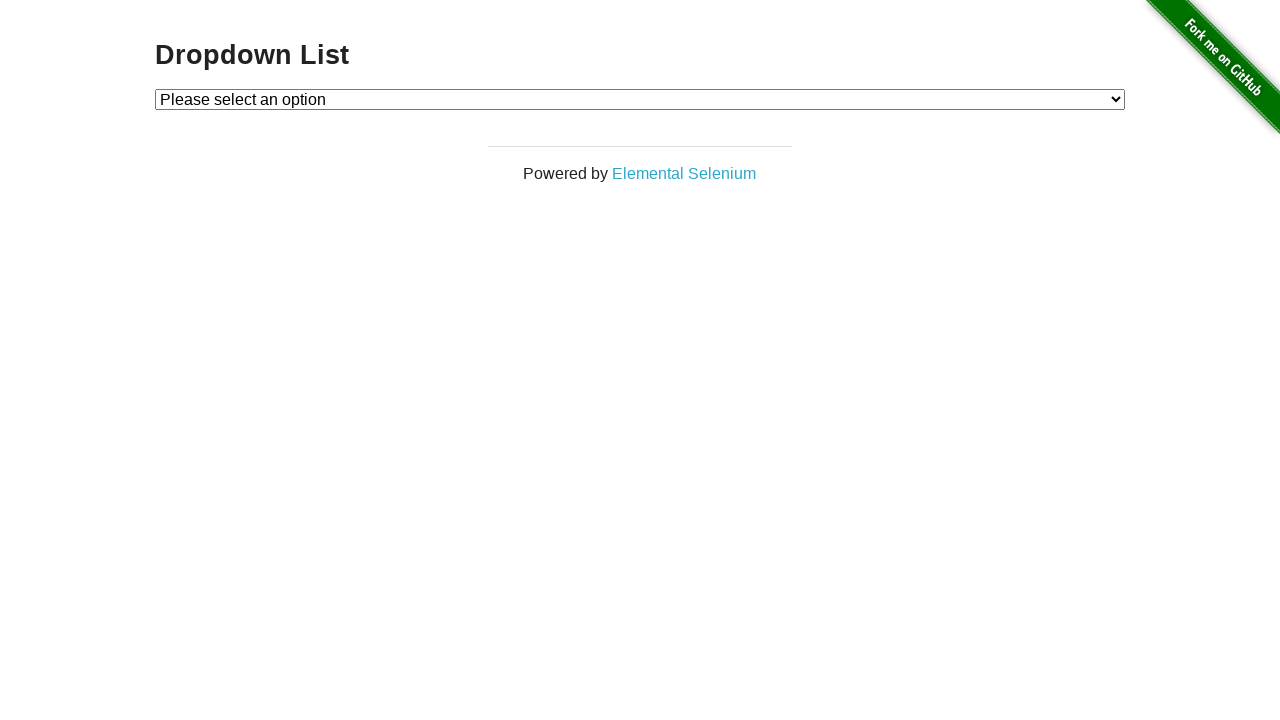

Selected option at index 1 from the dropdown menu on select#dropdown
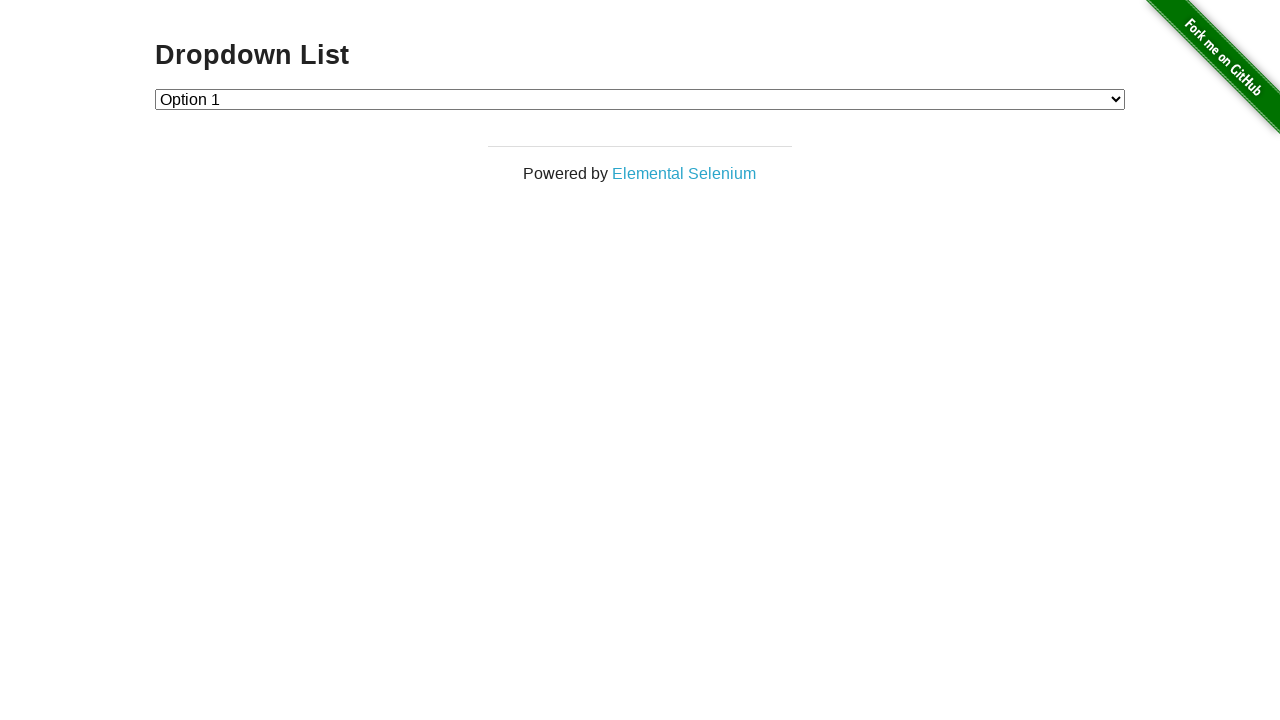

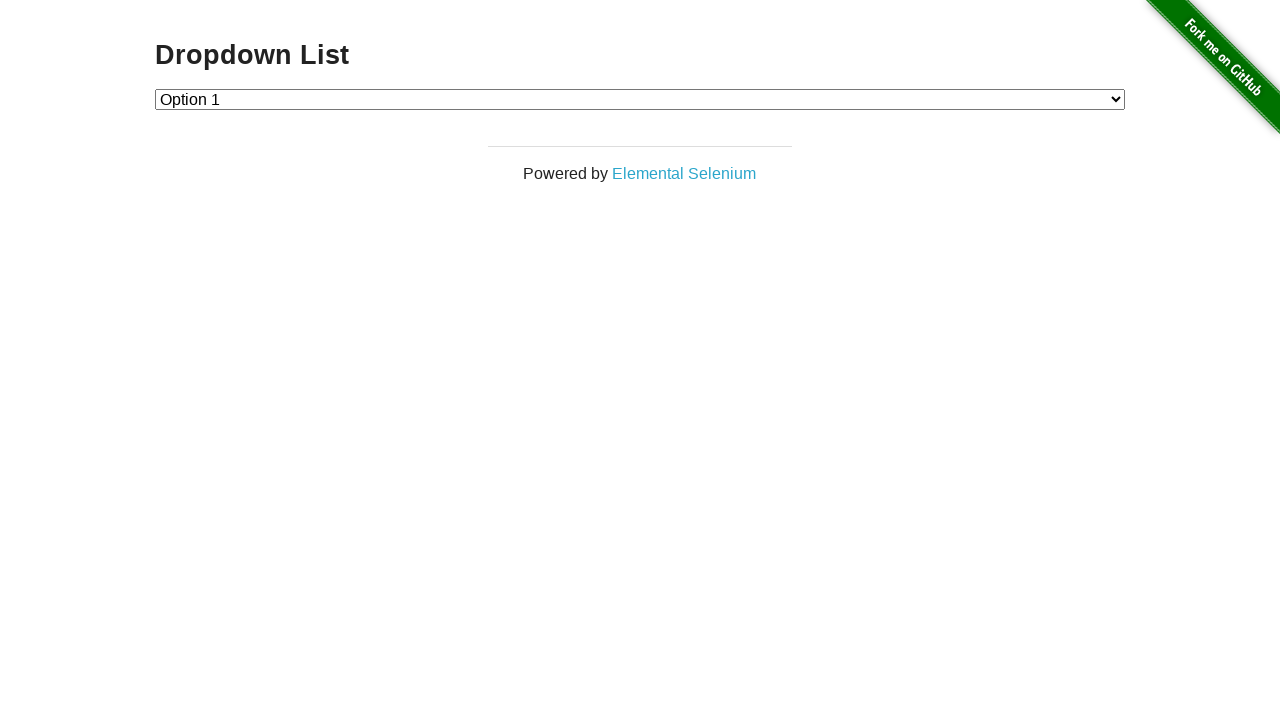